Tests the GreenCart landing page search functionality by entering a product short name and extracting the actual product name from the search results

Starting URL: https://rahulshettyacademy.com/seleniumPractise/#/

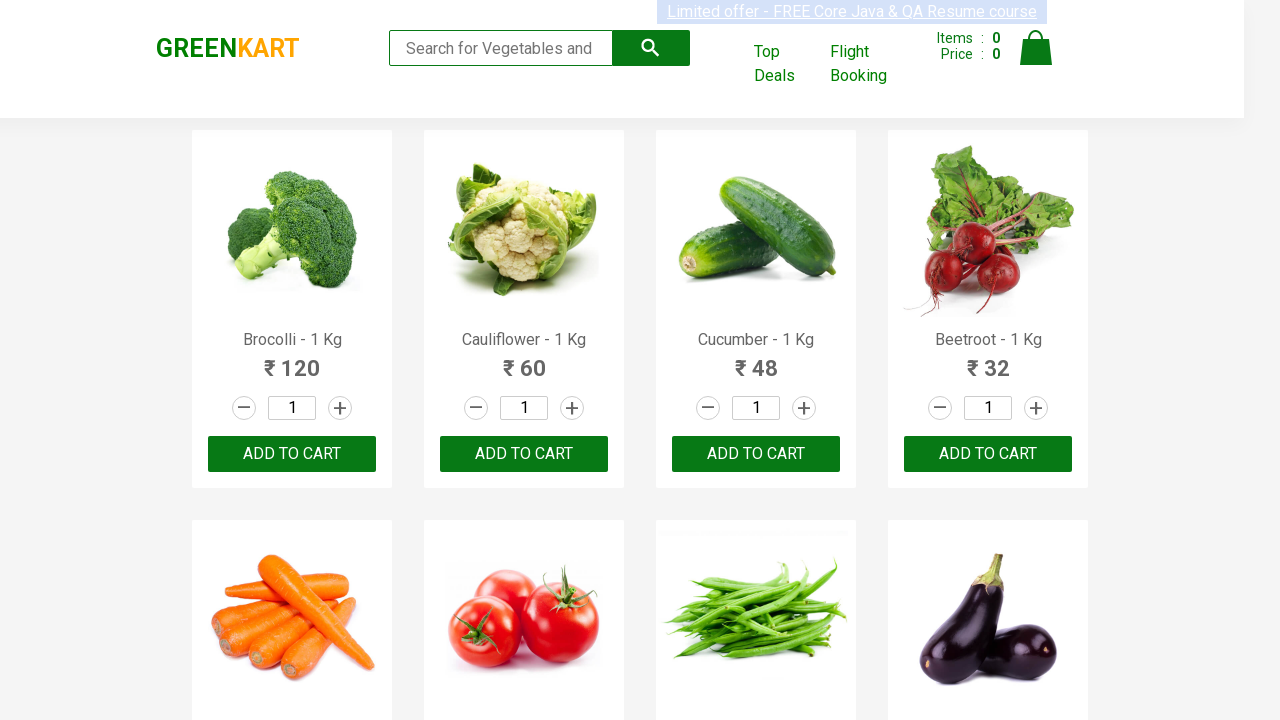

Filled search field with product short name 'Tom' on input[type='search']
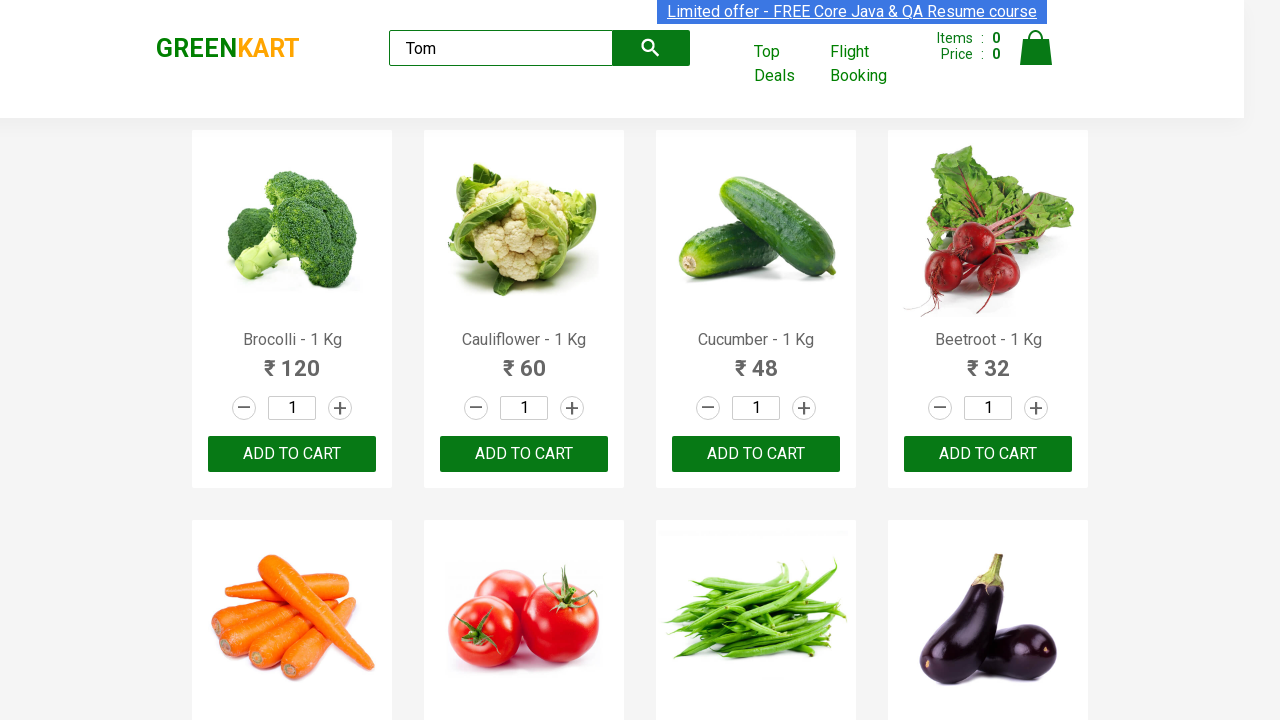

Search results loaded - product names visible
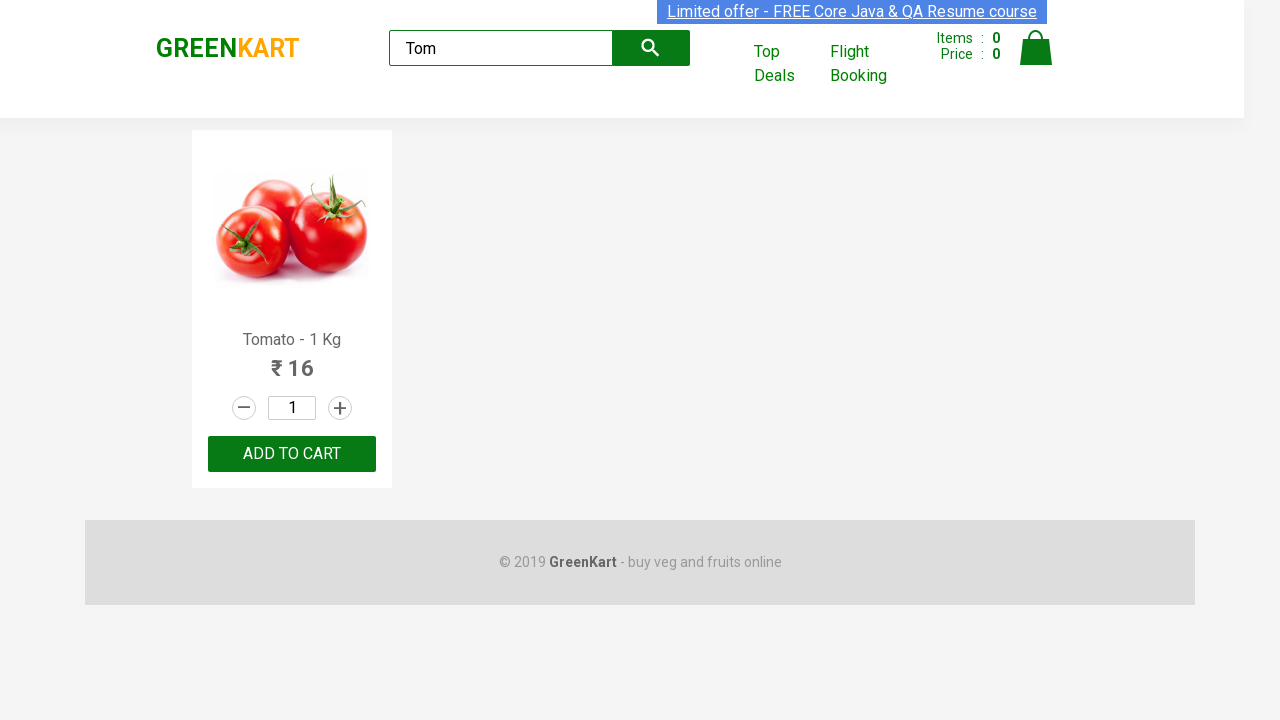

Extracted product name from first search result
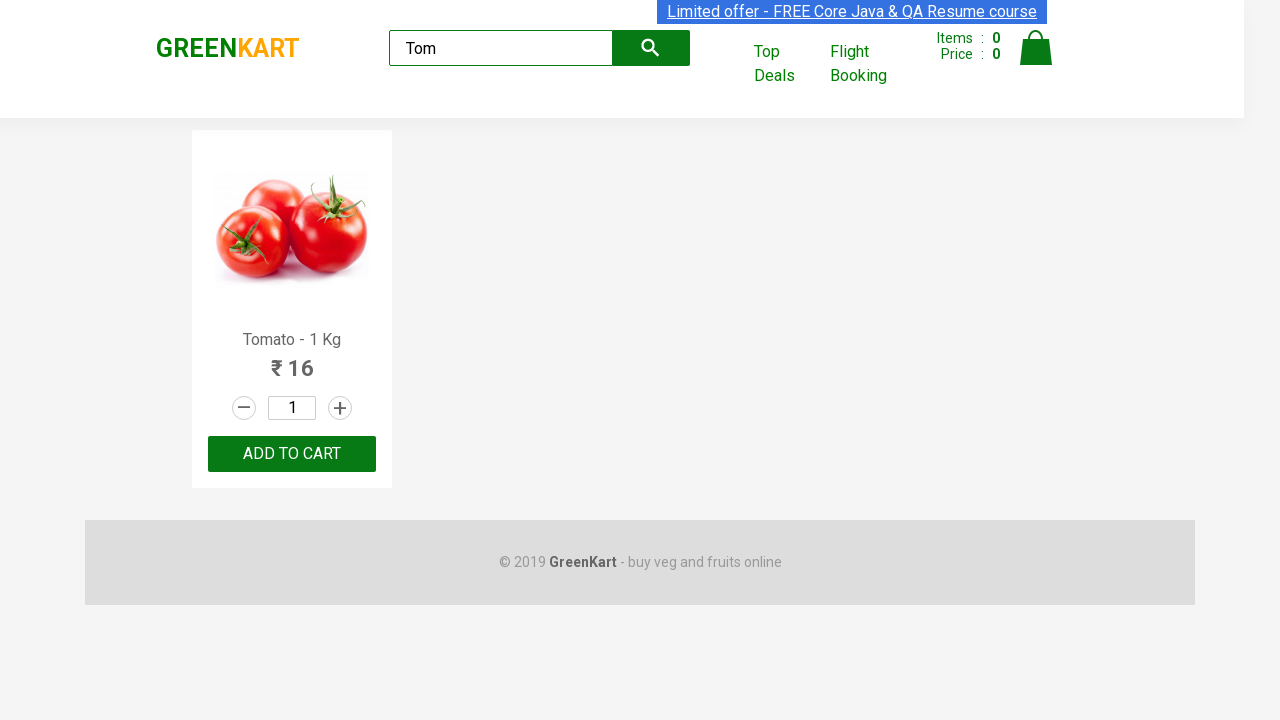

Printed extracted product name: Tomato
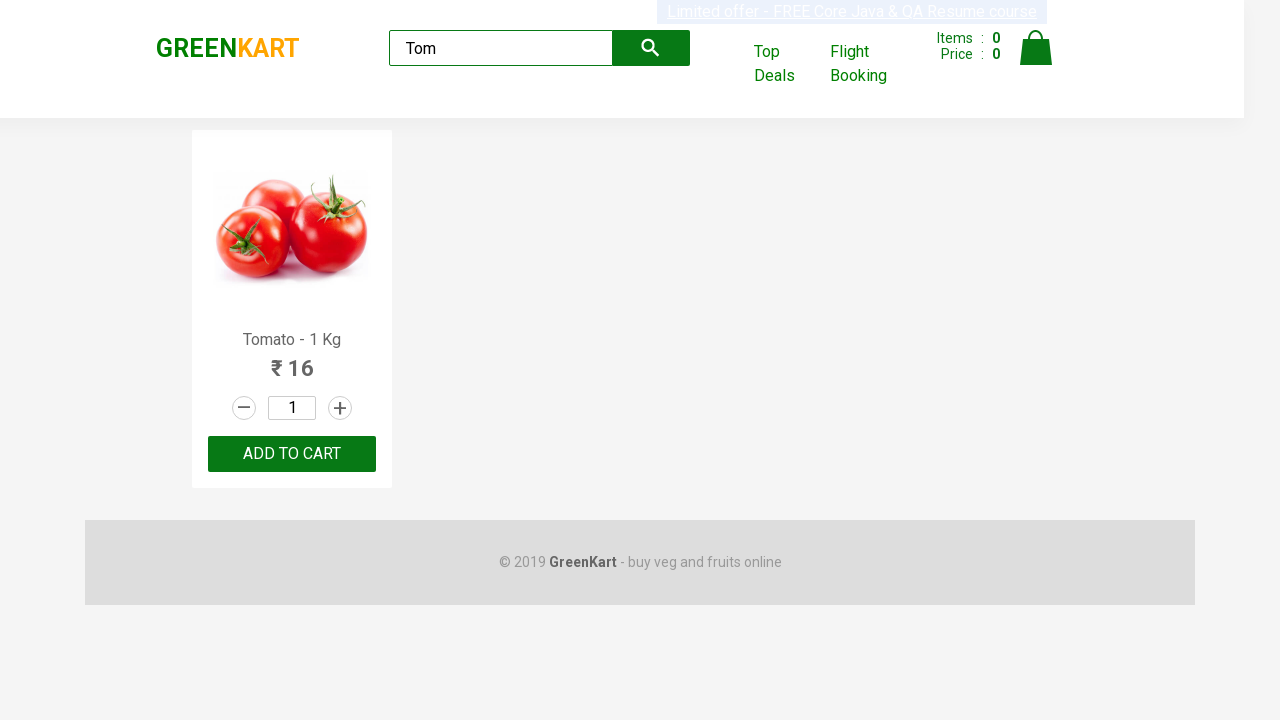

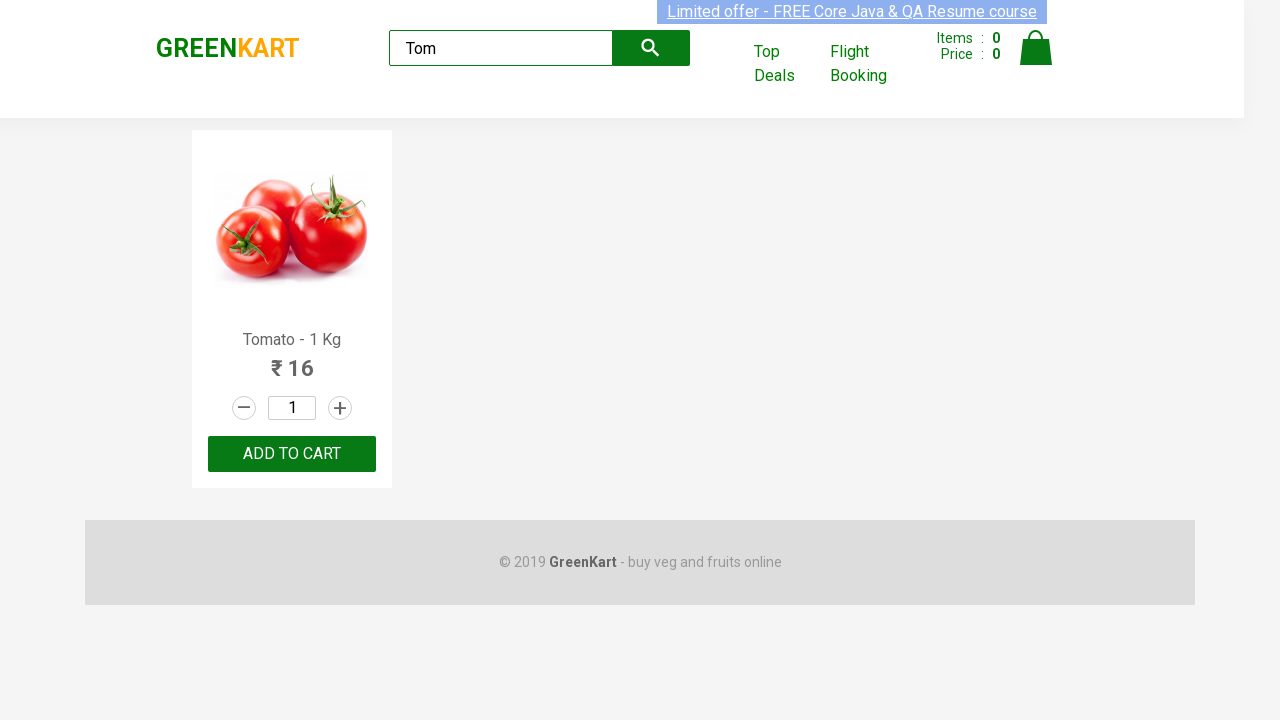